Tests selecting an option from a custom dropdown menu that doesn't use a select tag by clicking the dropdown and selecting 'japan' from the list of options

Starting URL: https://syntaxprojects.com/no-select-tag-dropdown-demo.php

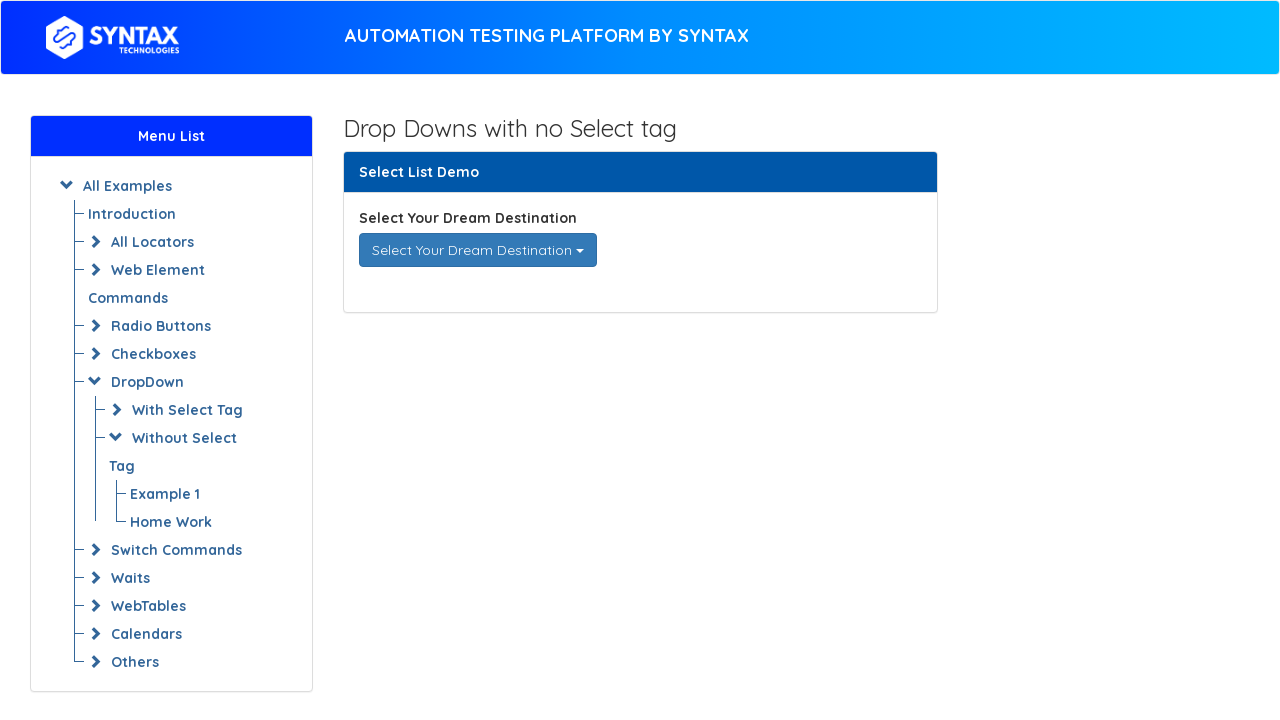

Clicked dropdown to open menu at (478, 250) on div[data-toggle='dropdown']
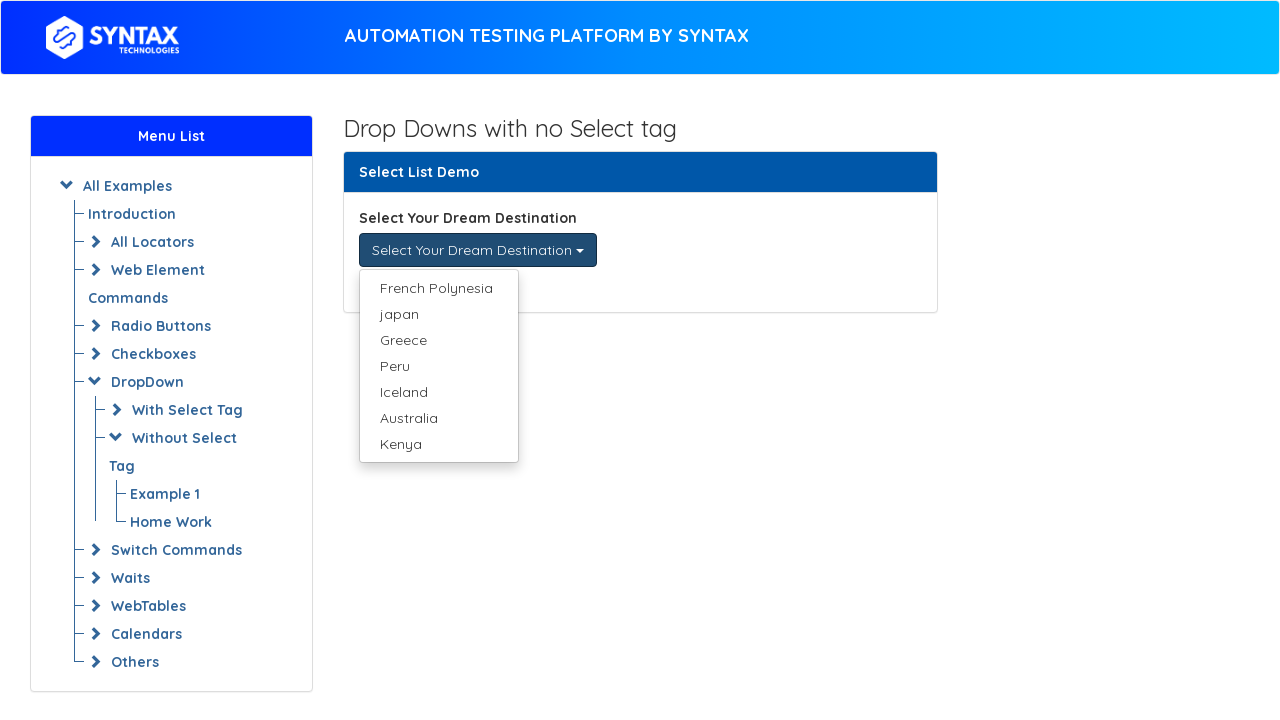

Located all dropdown menu options
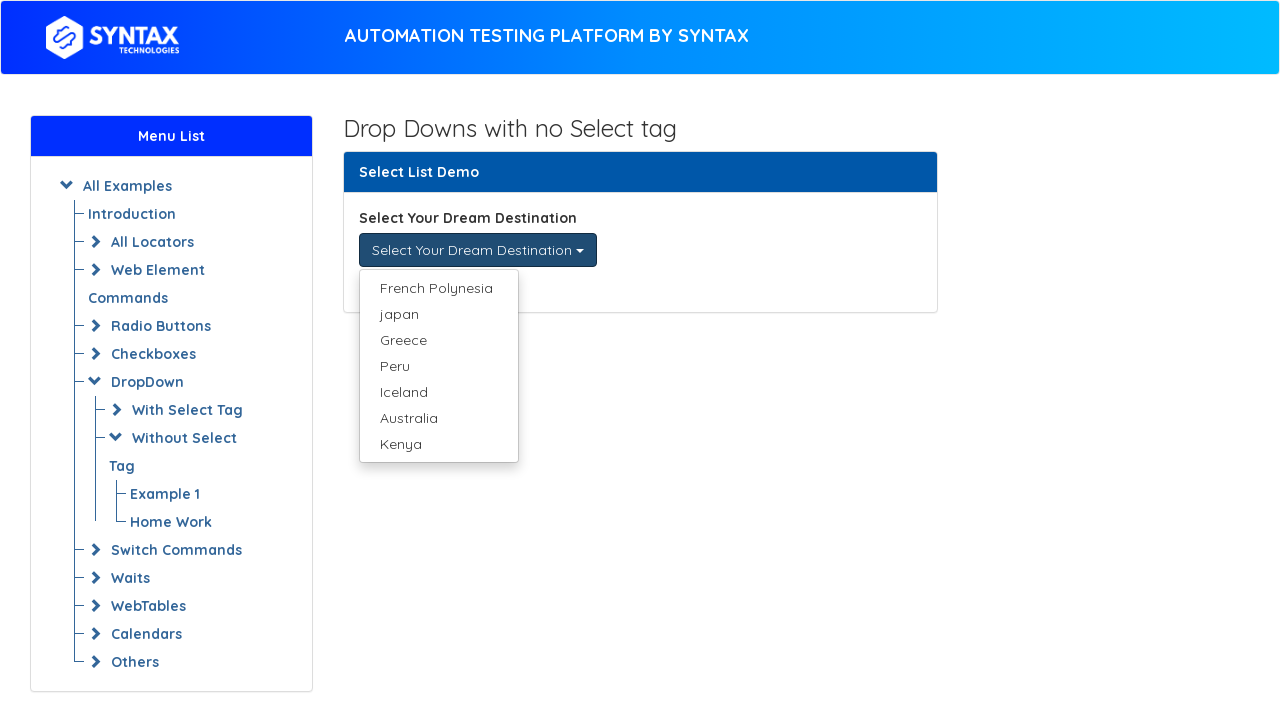

Selected 'japan' from dropdown menu at (438, 314) on ul.dropdown-menu li a >> nth=1
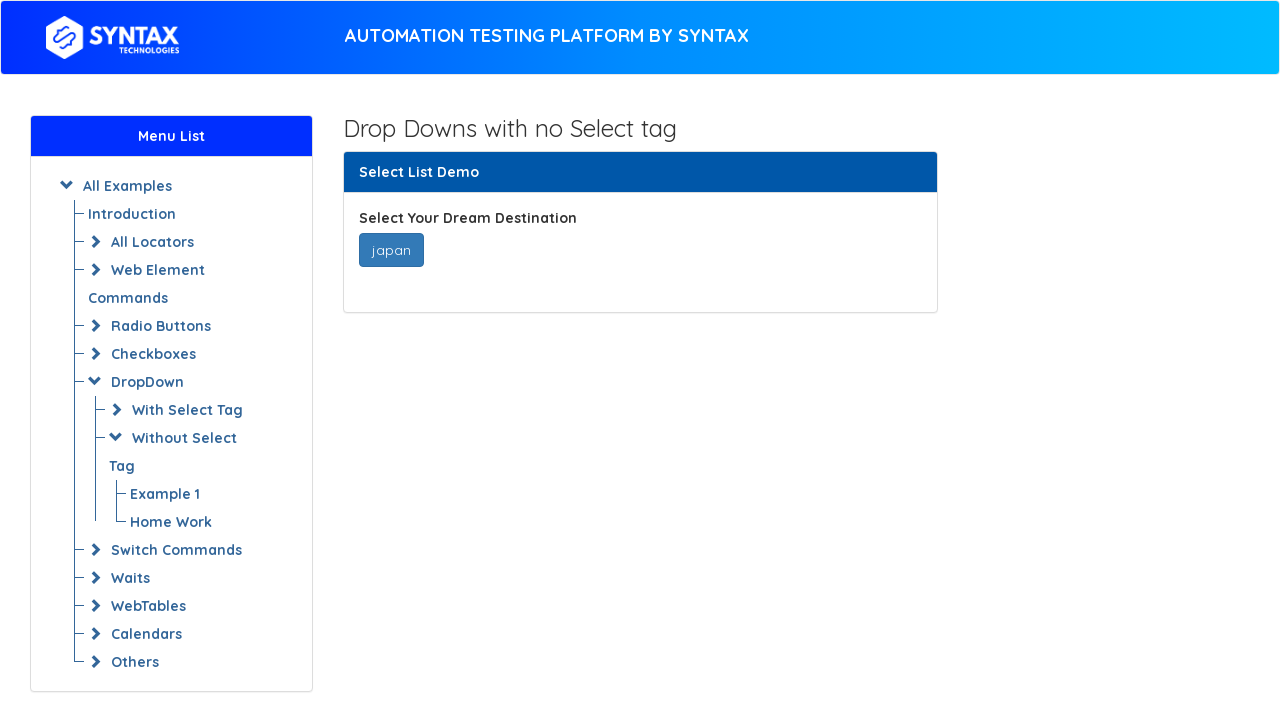

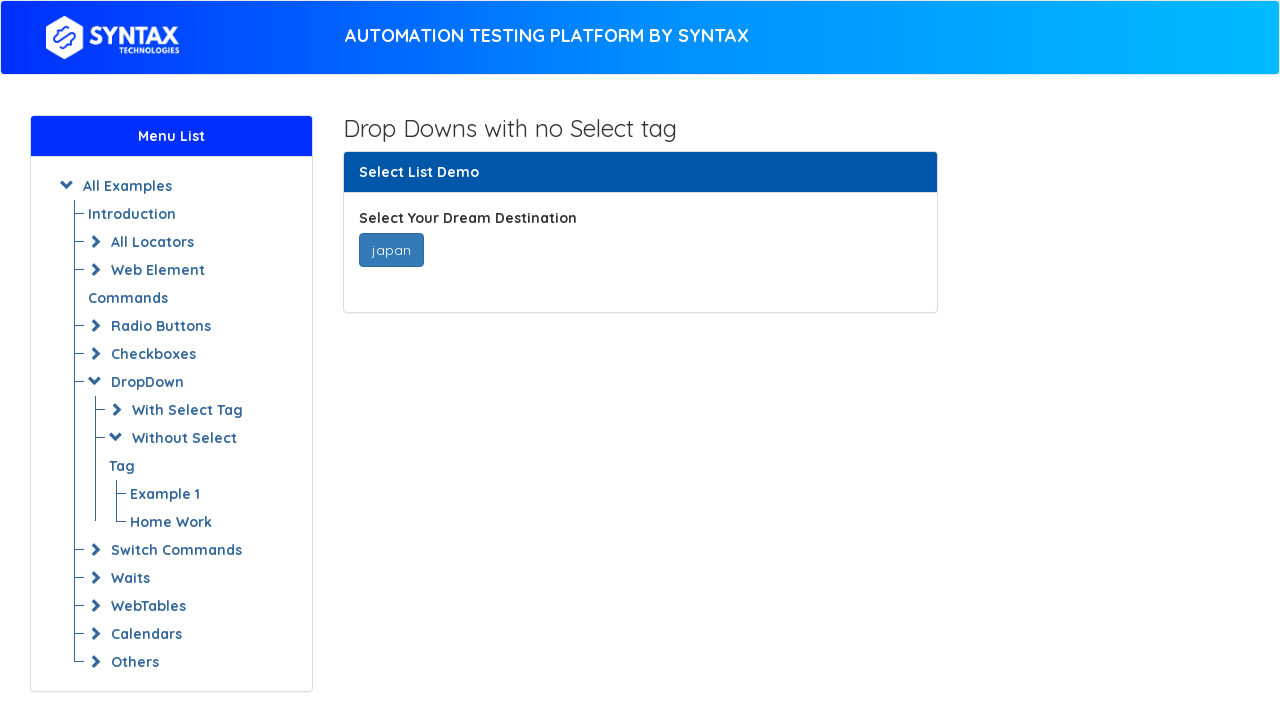